Navigates to RedBus website homepage and performs basic page interaction including clearing browser cookies.

Starting URL: https://www.redbus.in/

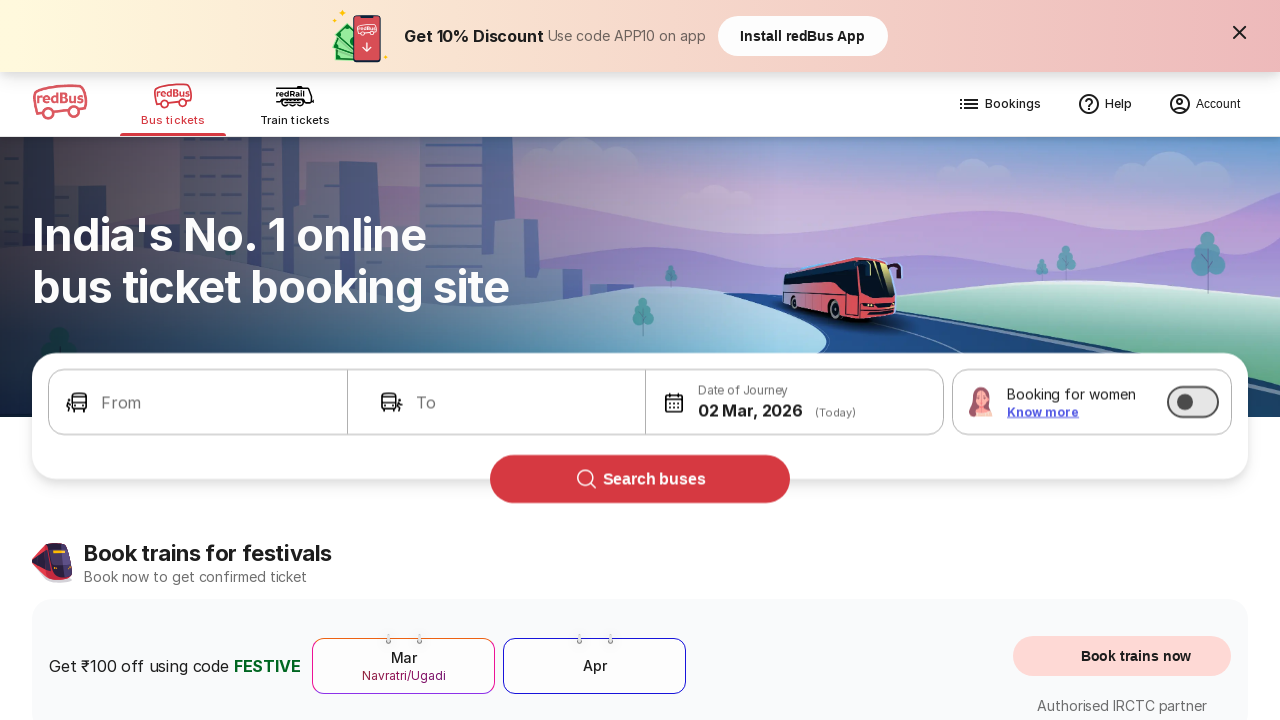

Cleared all browser cookies from context
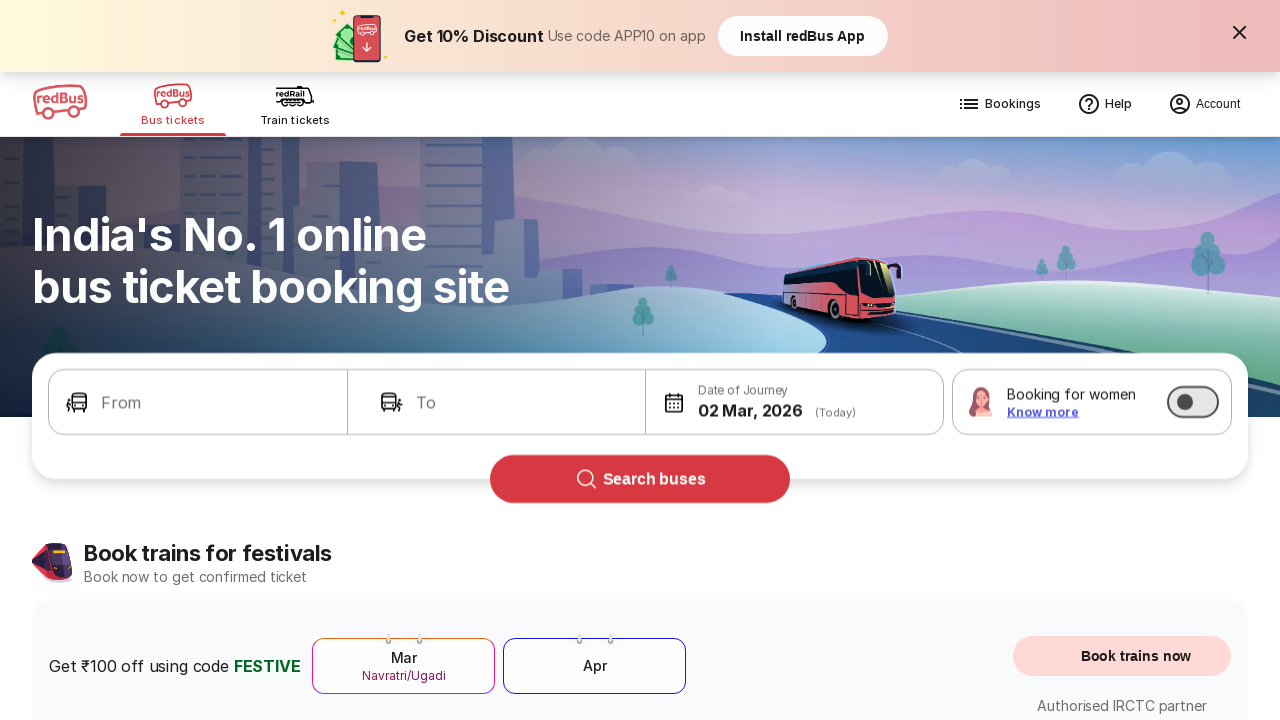

RedBus homepage fully loaded (networkidle state reached)
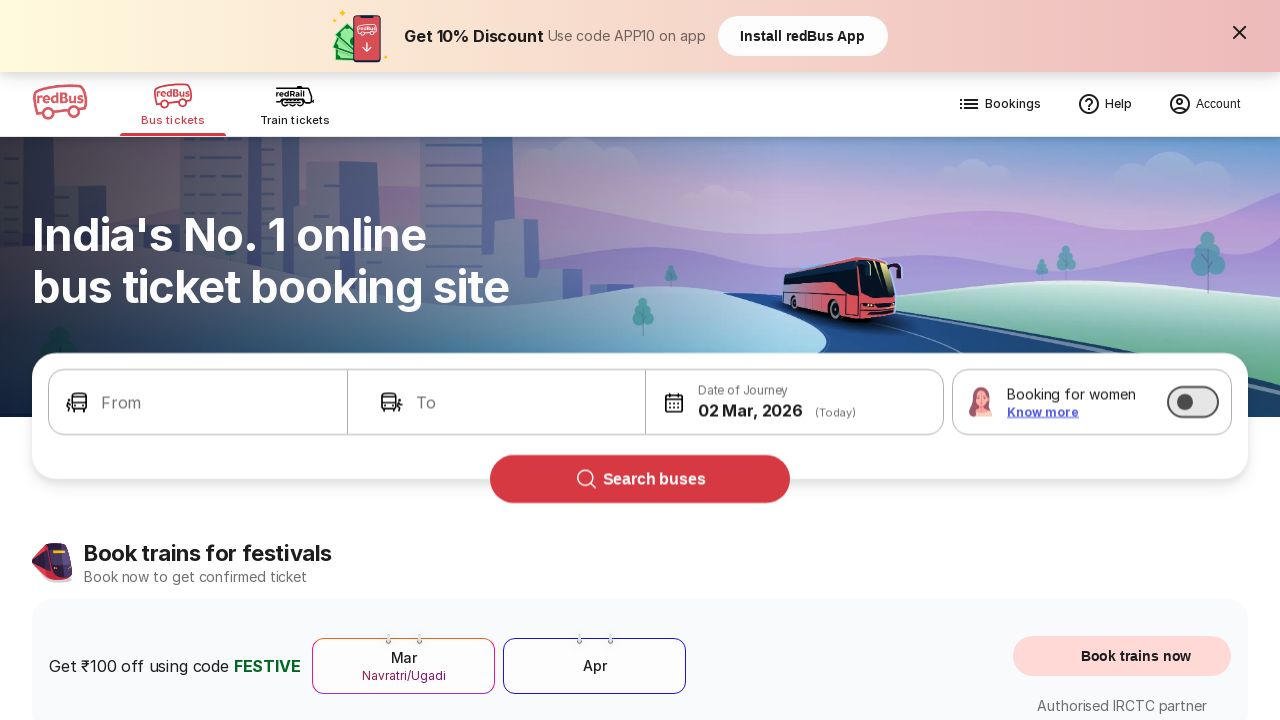

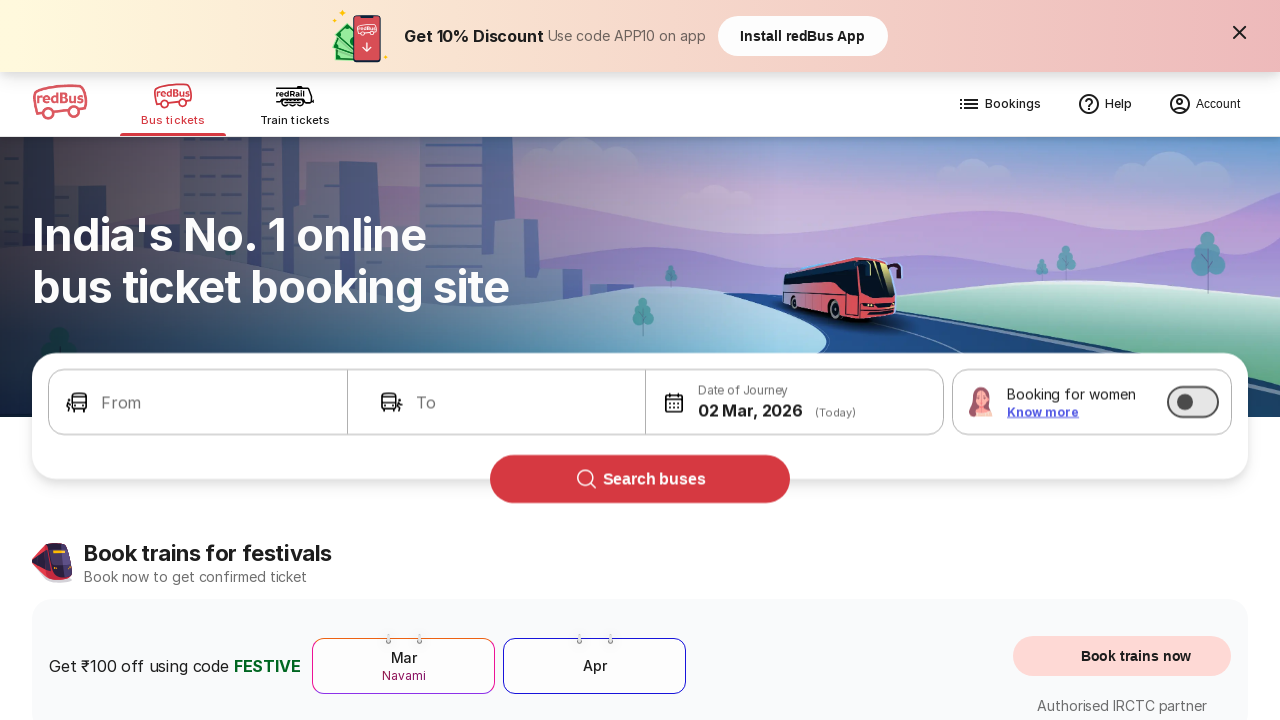